Completes a math challenge by reading a value from the page, calculating the result using a logarithmic formula, entering the answer, selecting checkbox and radio button options, and submitting the form.

Starting URL: http://suninjuly.github.io/math.html

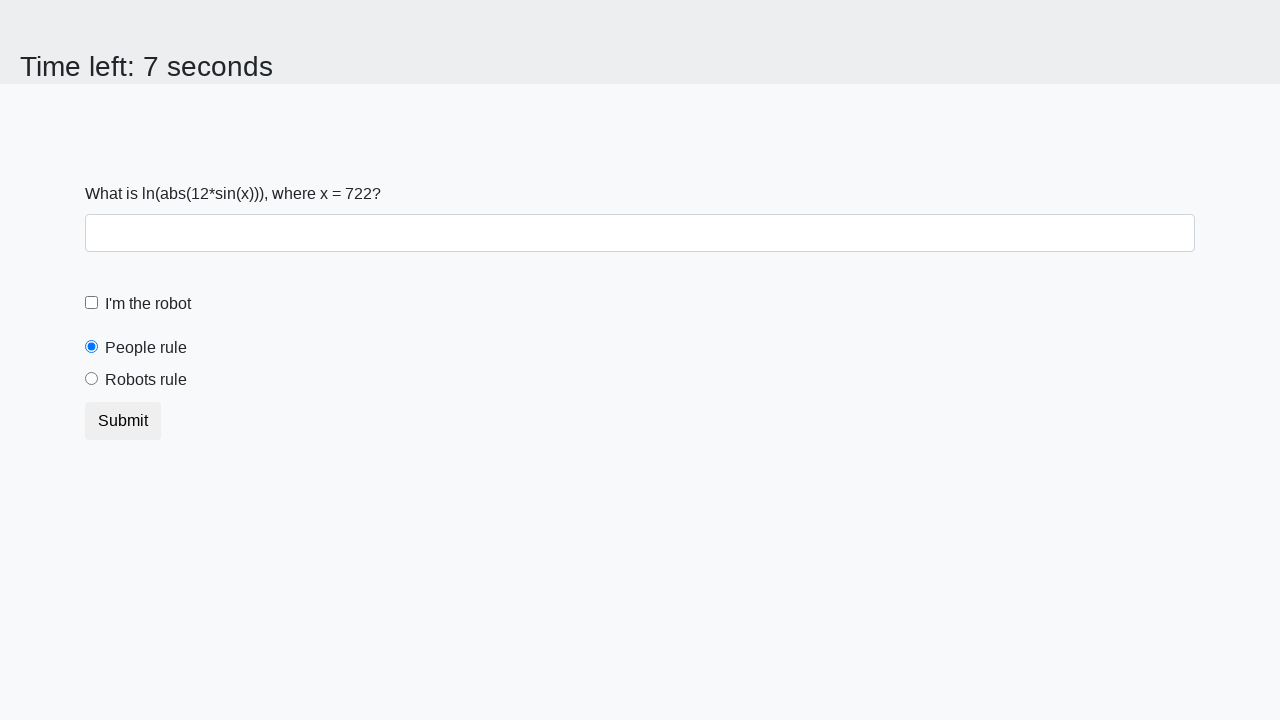

Located and read x value from page
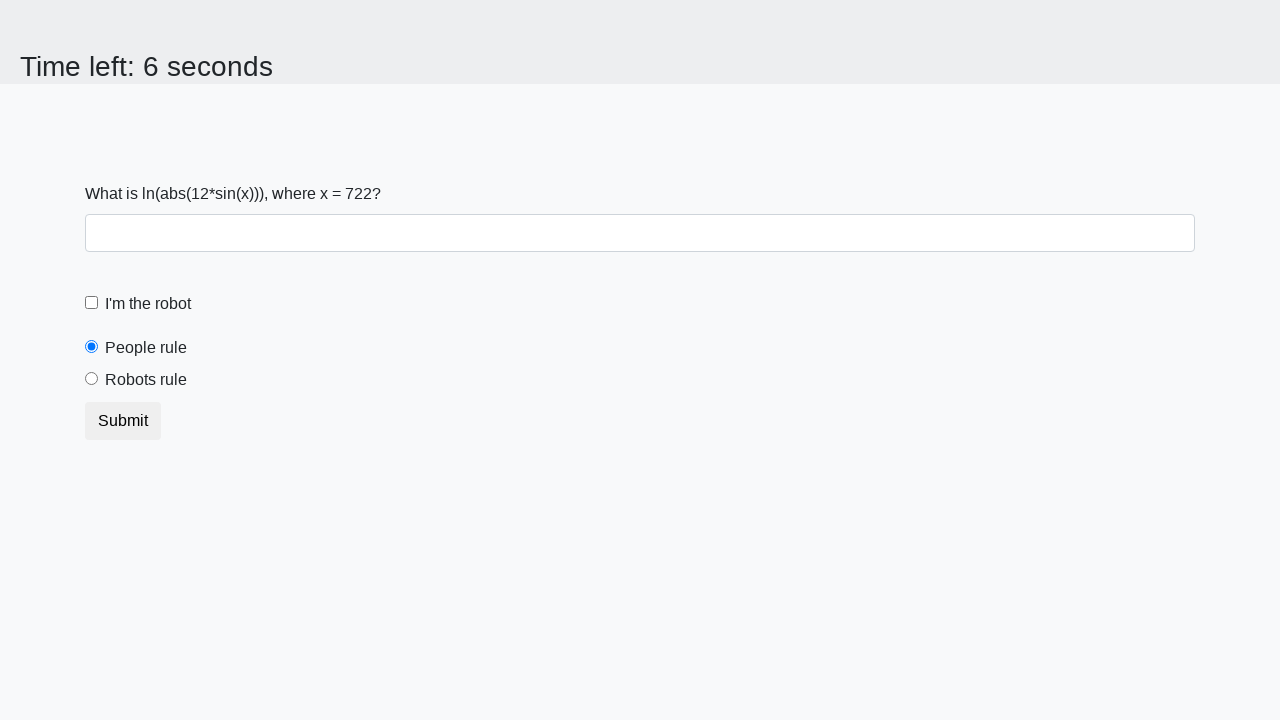

Calculated logarithmic result: 1.8622590171425775
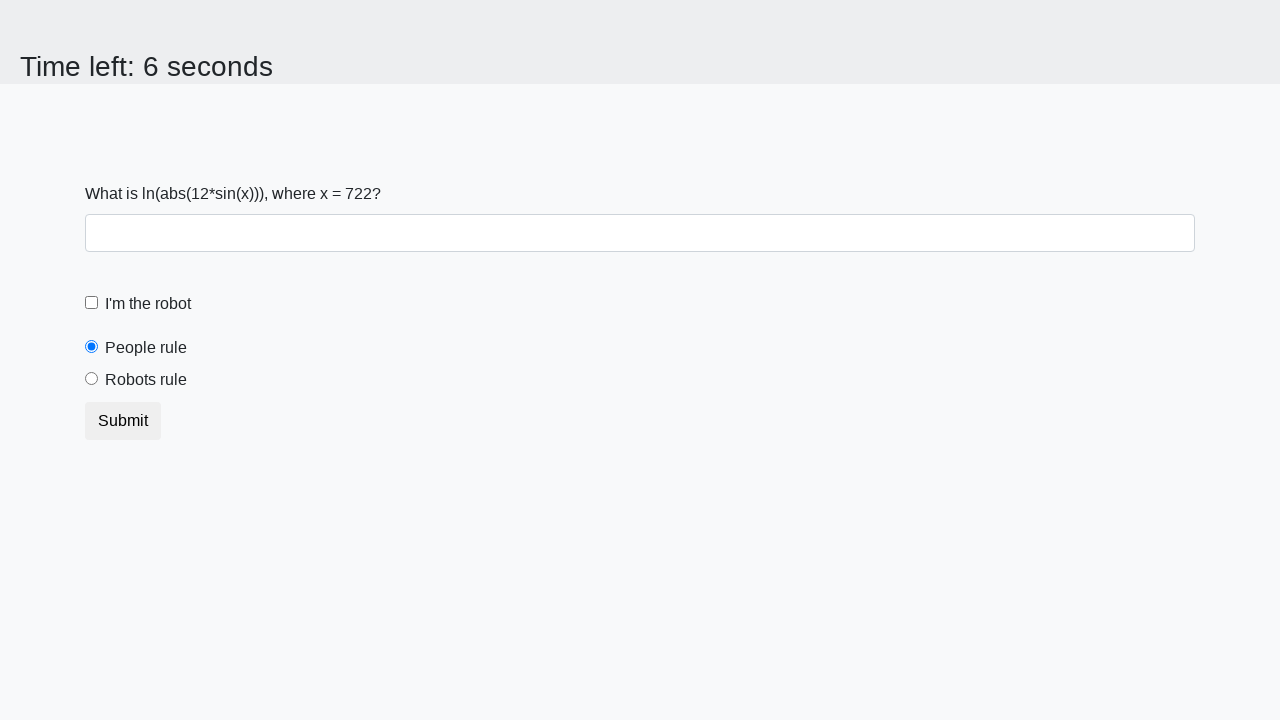

Entered calculated answer into answer field on #answer
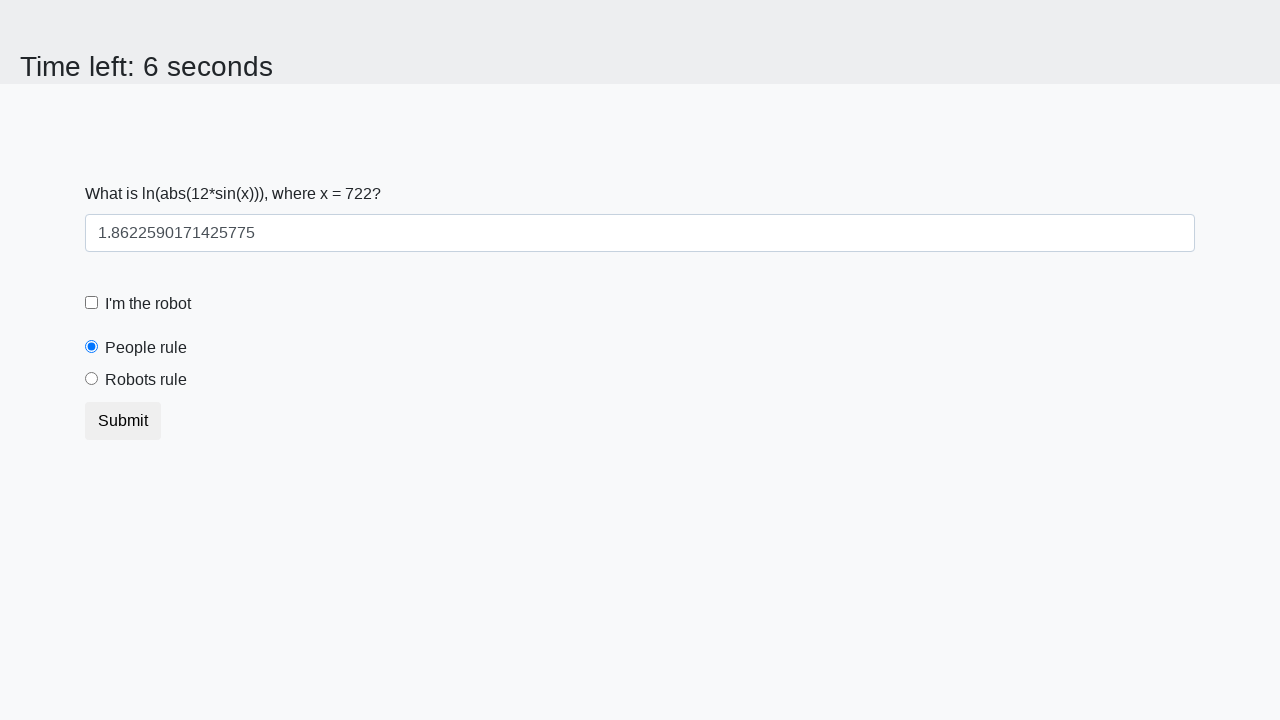

Clicked checkbox at (92, 303) on input[type='checkbox']
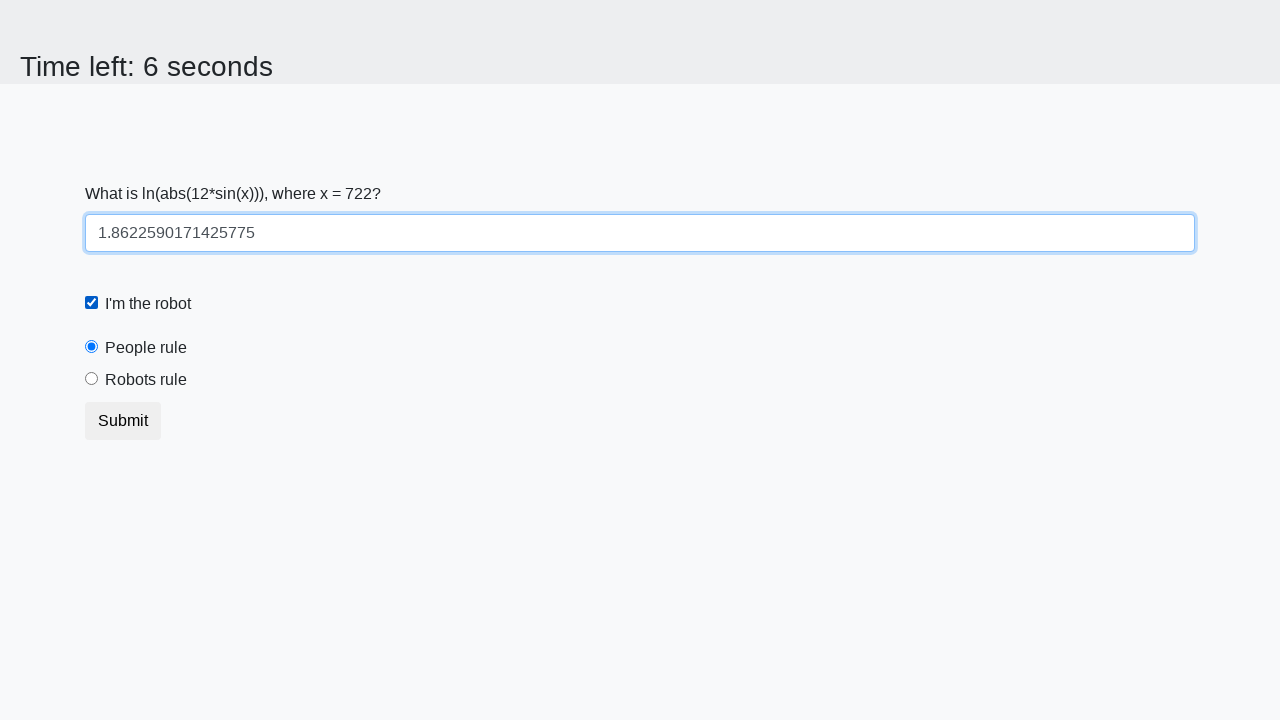

Selected 'robots' radio button at (92, 379) on input[value='robots']
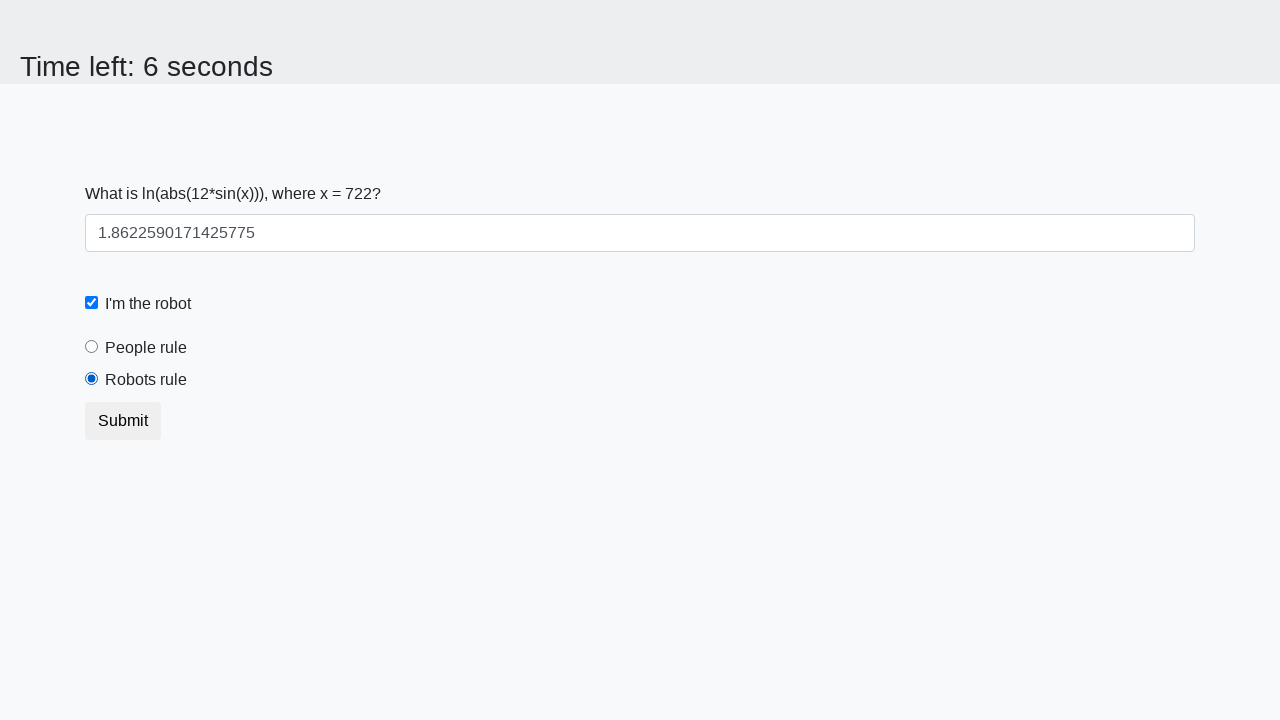

Clicked submit button to complete math challenge at (123, 421) on .btn.btn-default
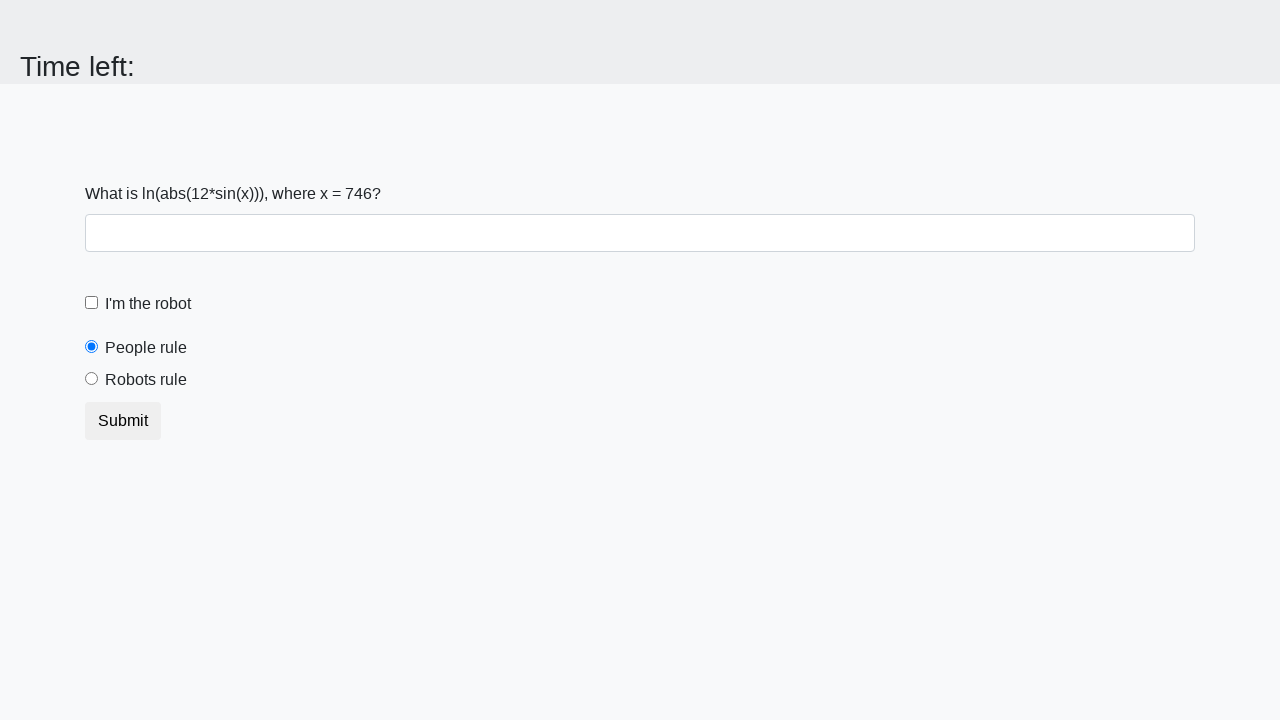

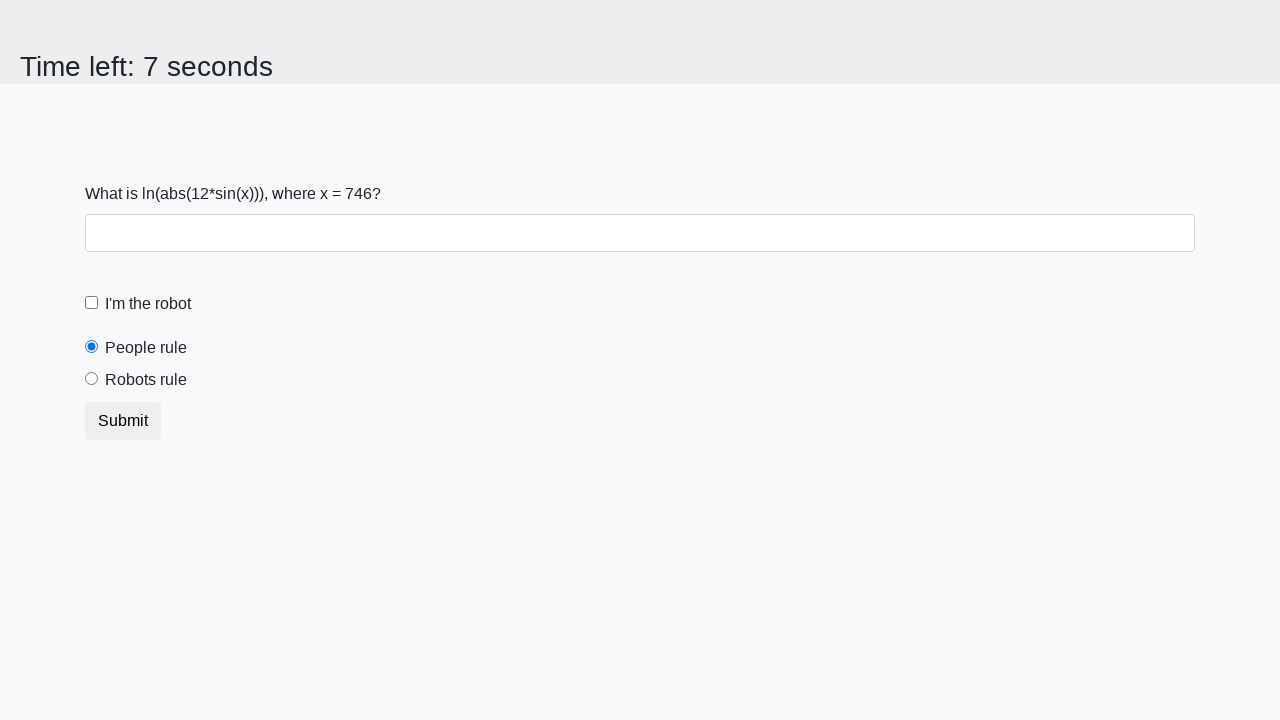